Retrieves and counts the number of cookies set by the website

Starting URL: https://rahulshettyacademy.com/AutomationPractice/

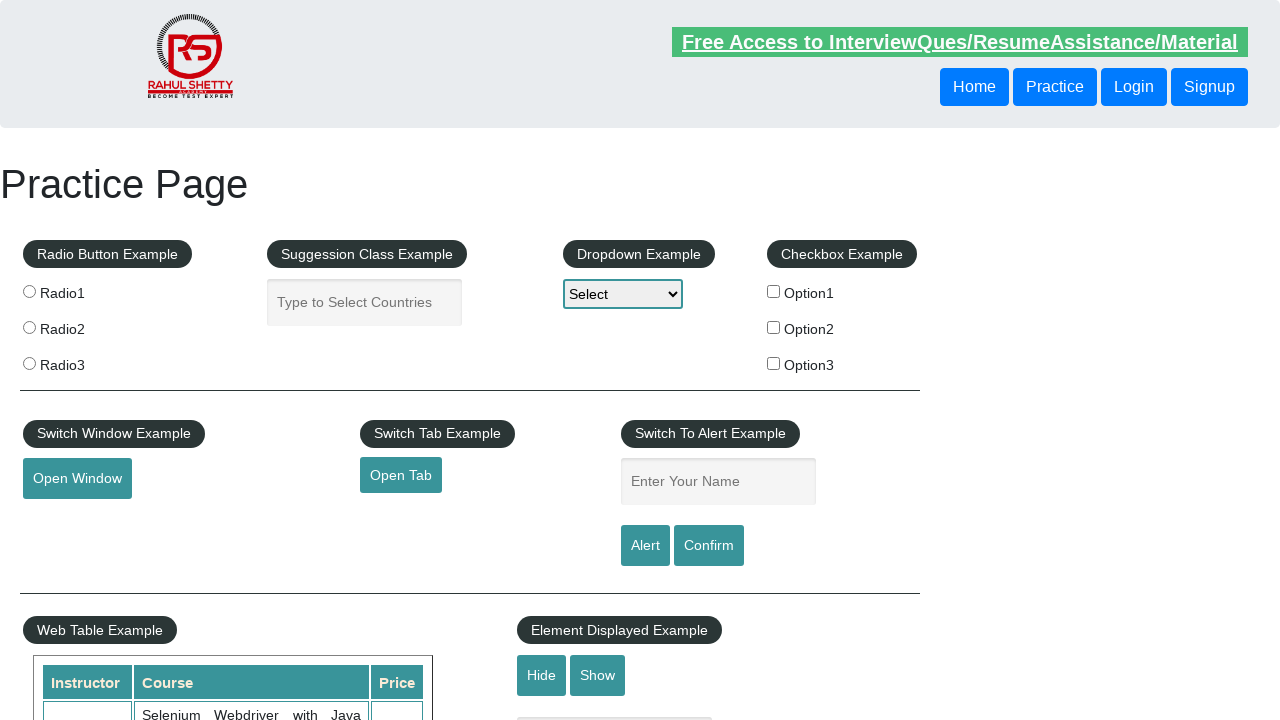

Retrieved all cookies from the context
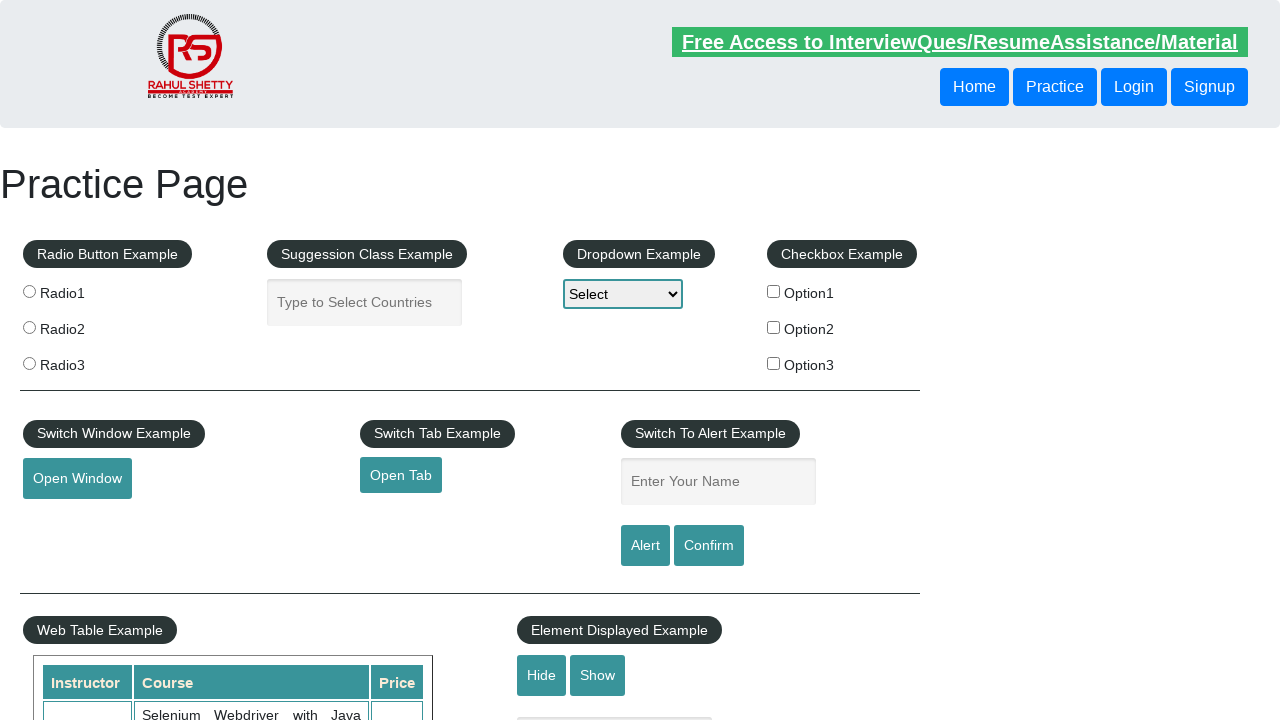

Counted 6 cookies set by the website
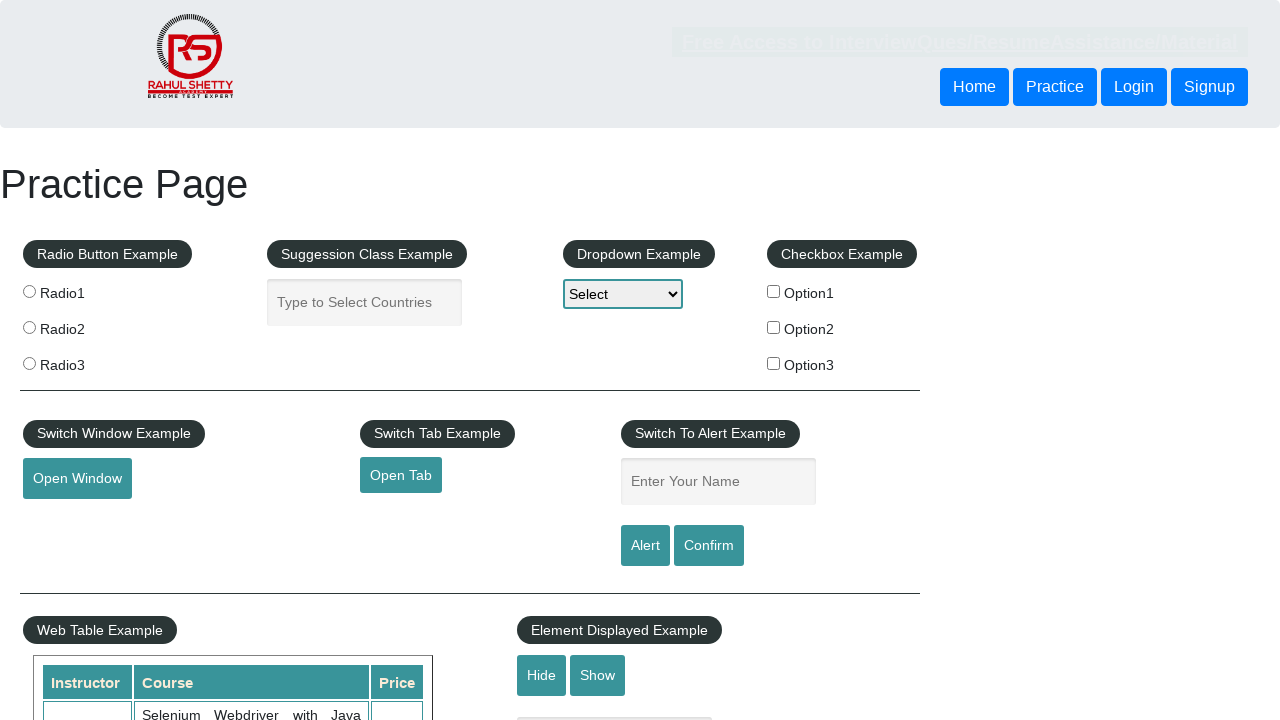

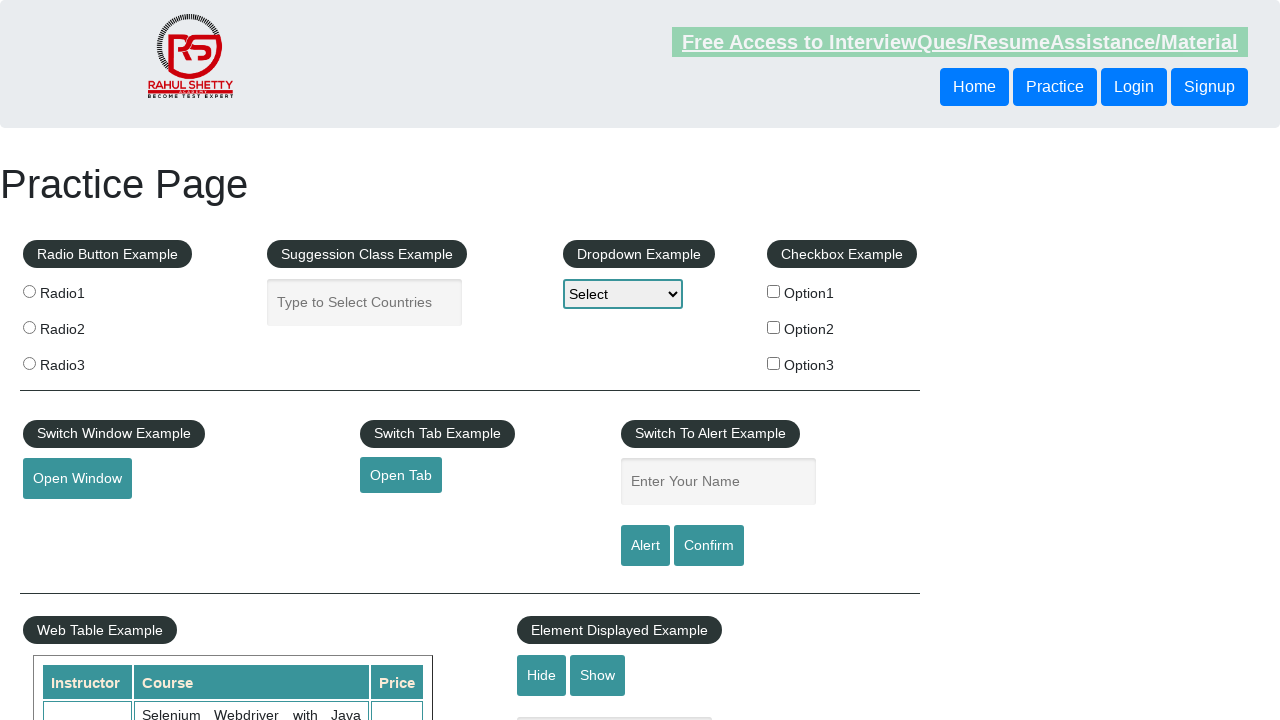